Tests the random puzzle selection form on webpbn.com by selecting puzzle size and color options, then submitting to get a random puzzle.

Starting URL: https://webpbn.com/random.cgi

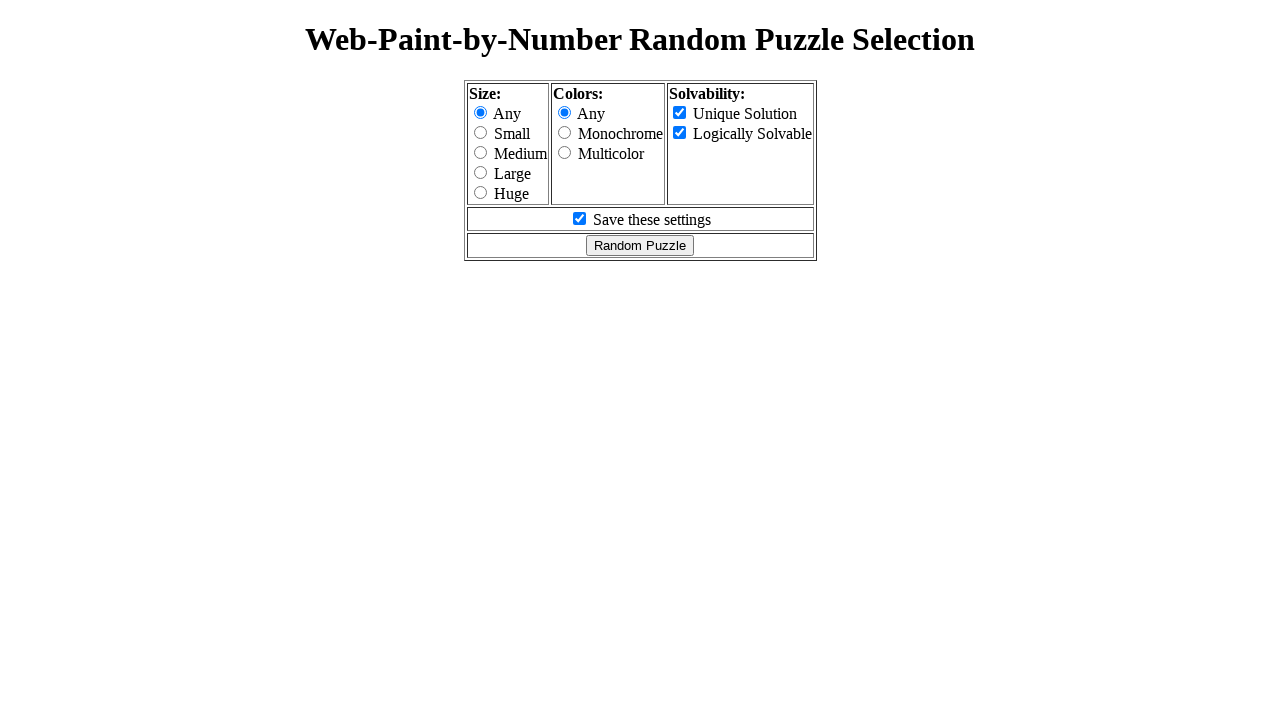

Selected 'Medium' puzzle size option at (480, 152) on input[name='psize'] >> nth=2
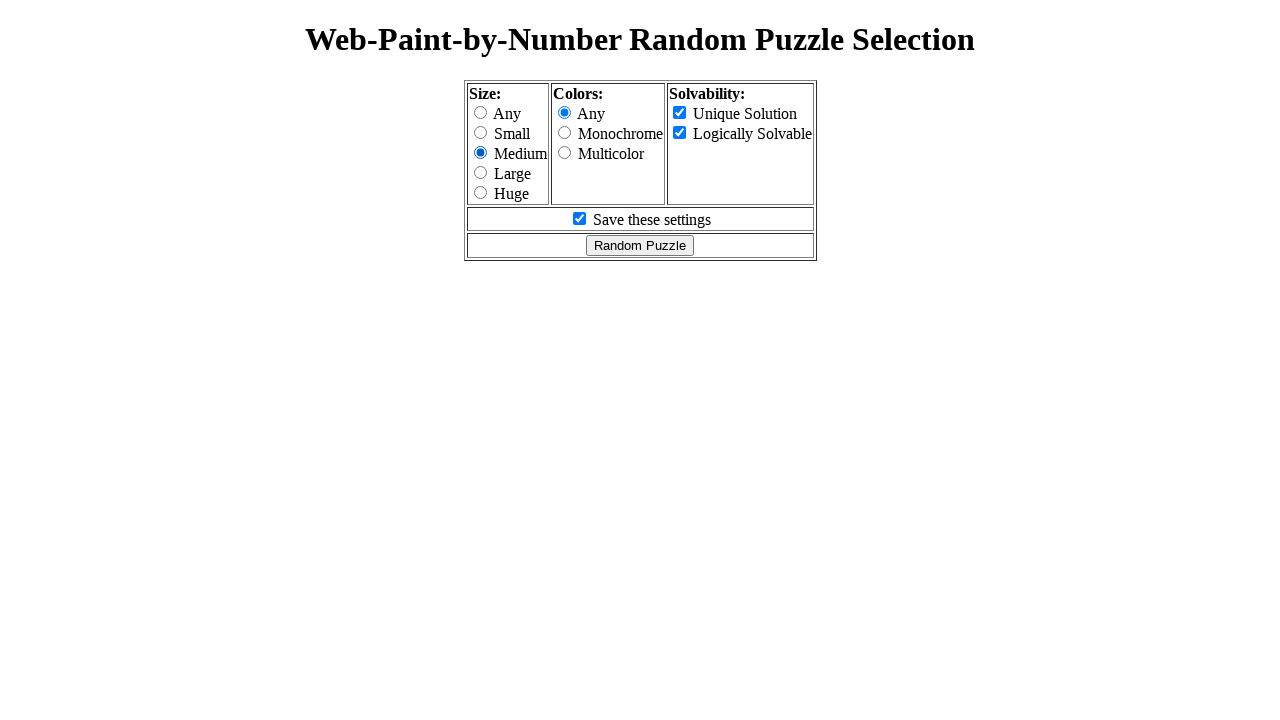

Selected 'Black and White' color option at (564, 132) on input[name='pcolor'] >> nth=1
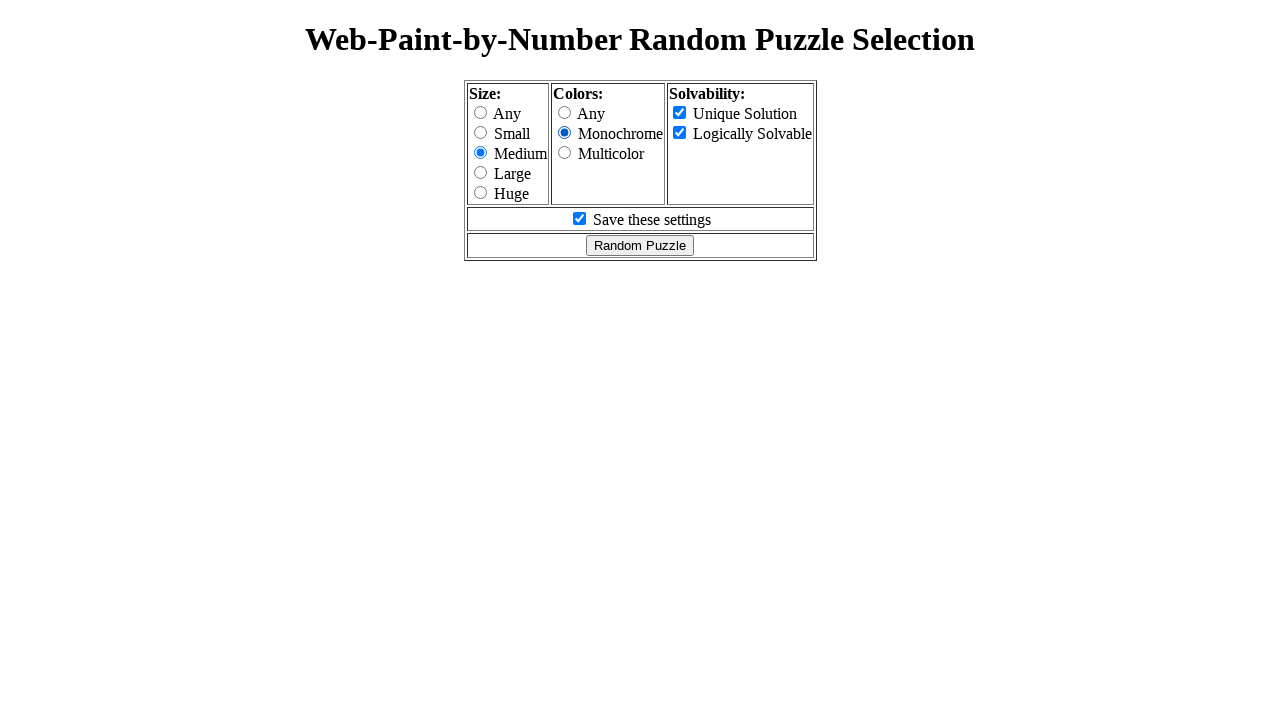

Submitted random puzzle form by pressing Enter on input[name='pcolor'] >> nth=1
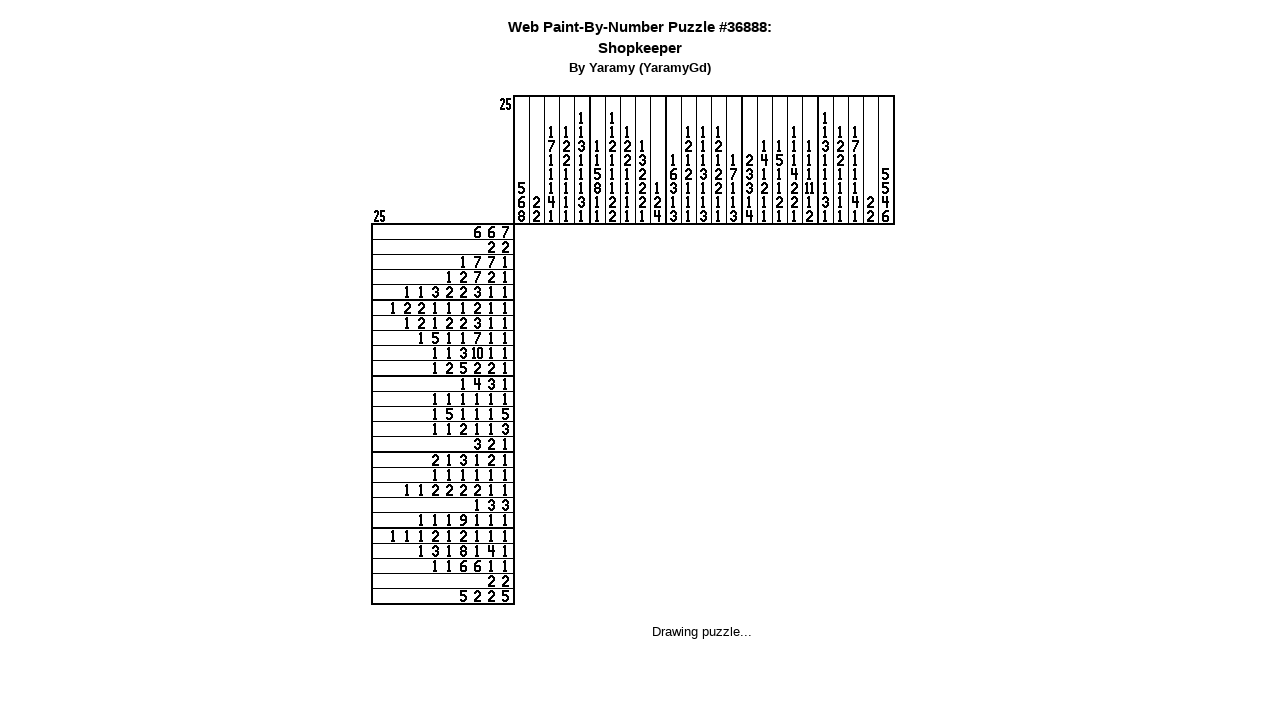

Random puzzle loaded successfully - page title contains 'puzzle #'
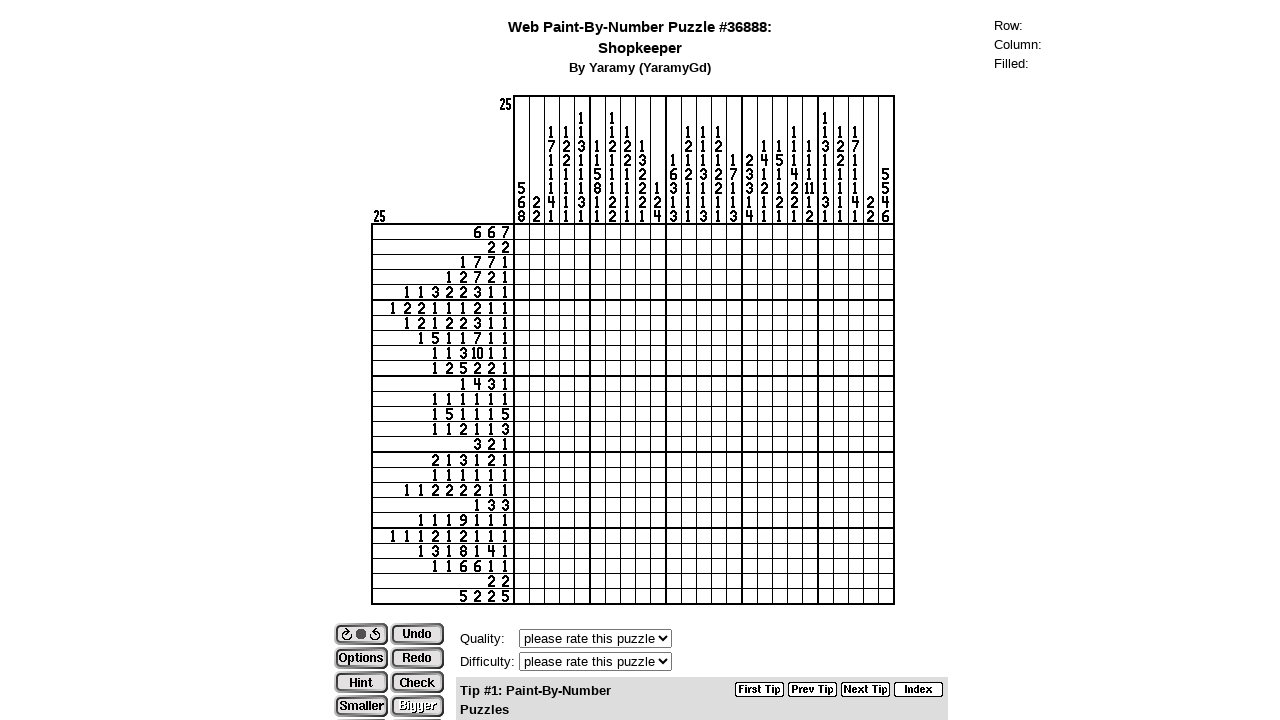

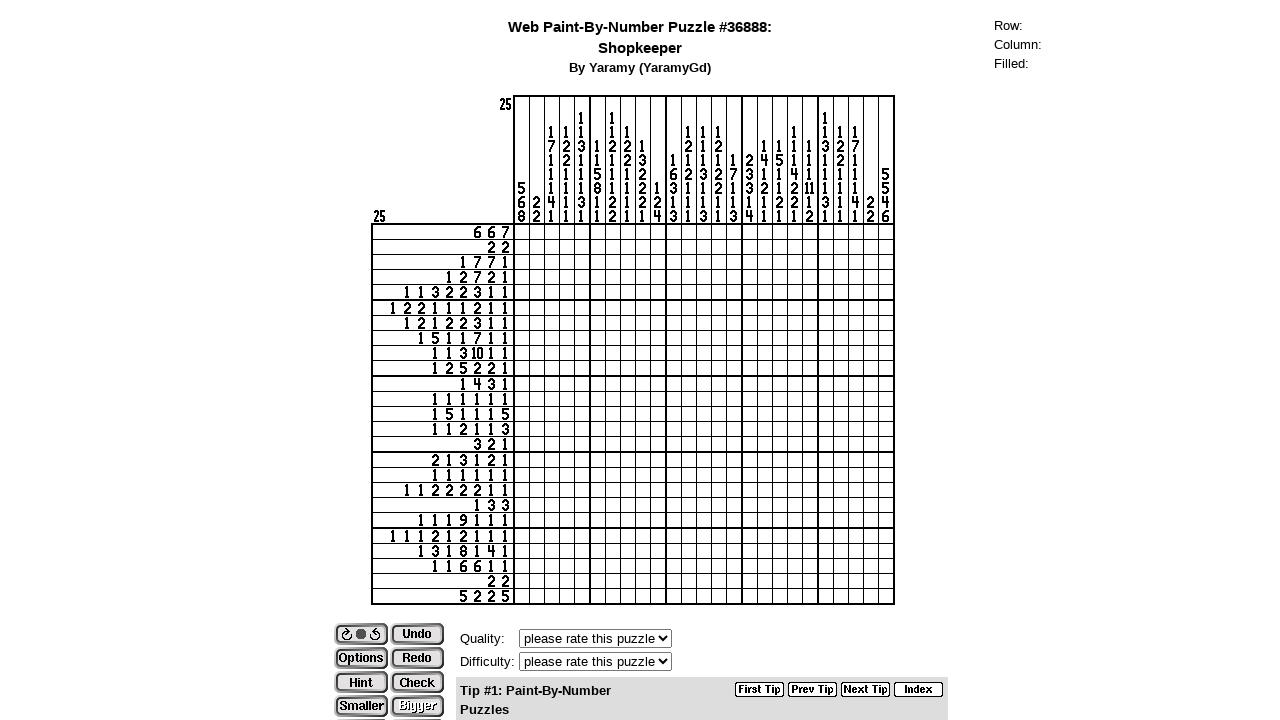